Tests handling disabled form elements by clicking on "Disabled" tab and then filling email, name, and password fields using JavaScript execution to bypass disabled state

Starting URL: https://demoapps.qspiders.com/ui?scenario=1

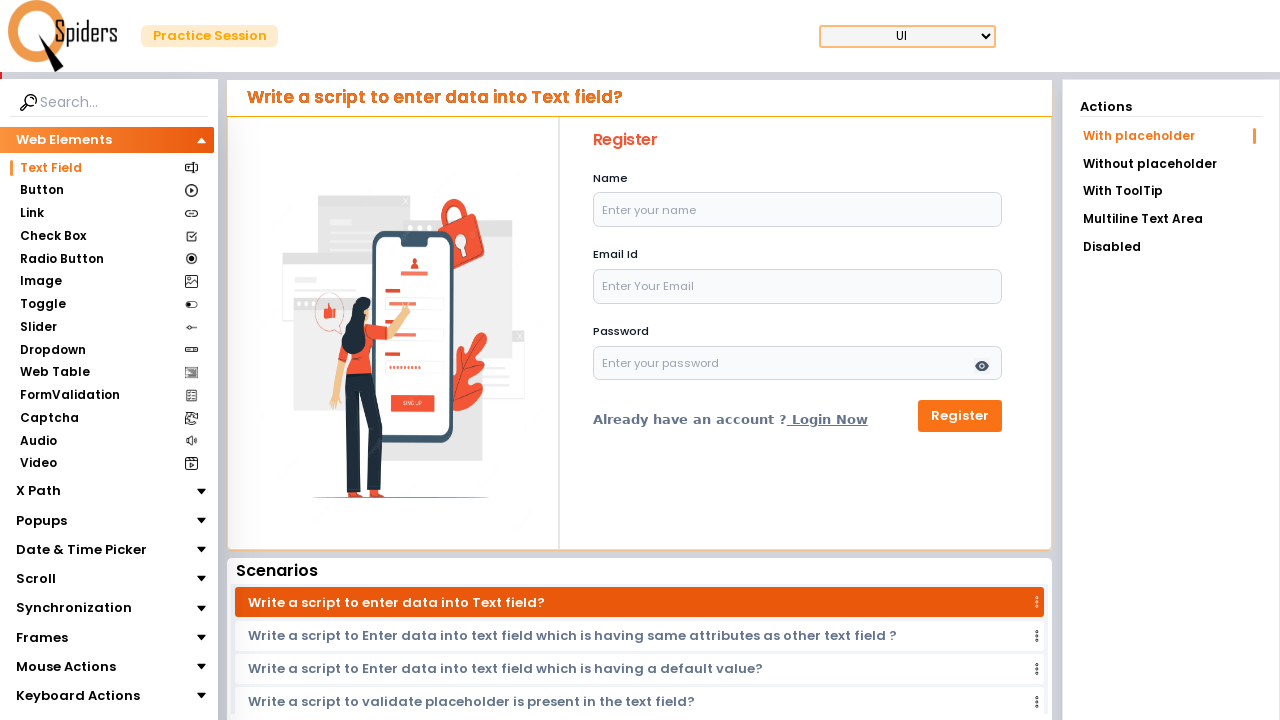

Clicked on 'Disabled' tab at (1171, 247) on xpath=//li[text()='Disabled']
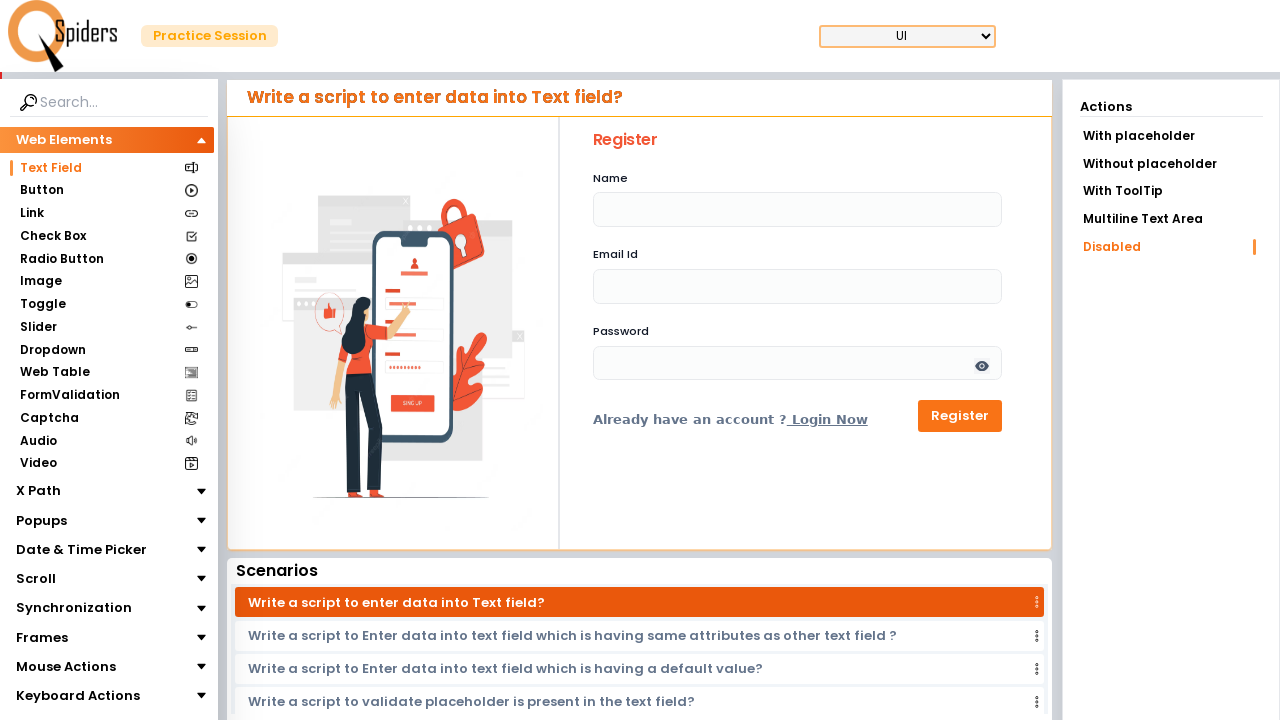

Waited 2 seconds for form to be visible
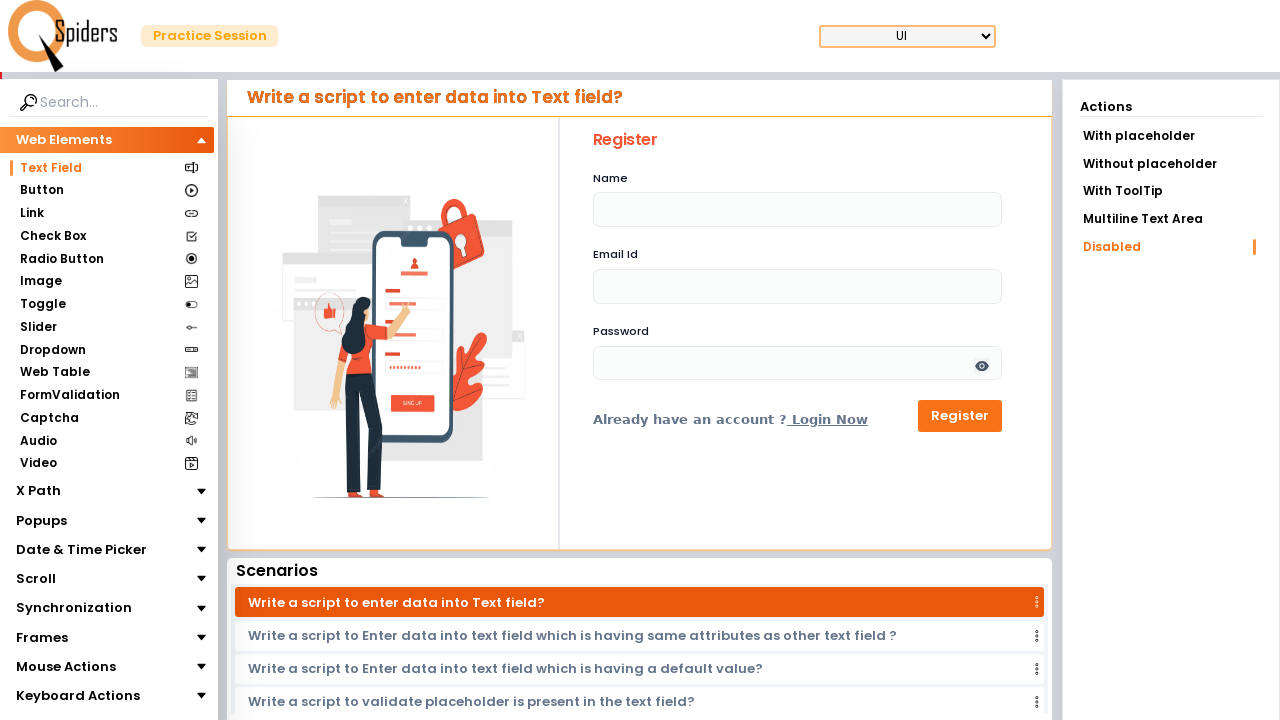

Filled email field using JavaScript with 'testuser@example.com'
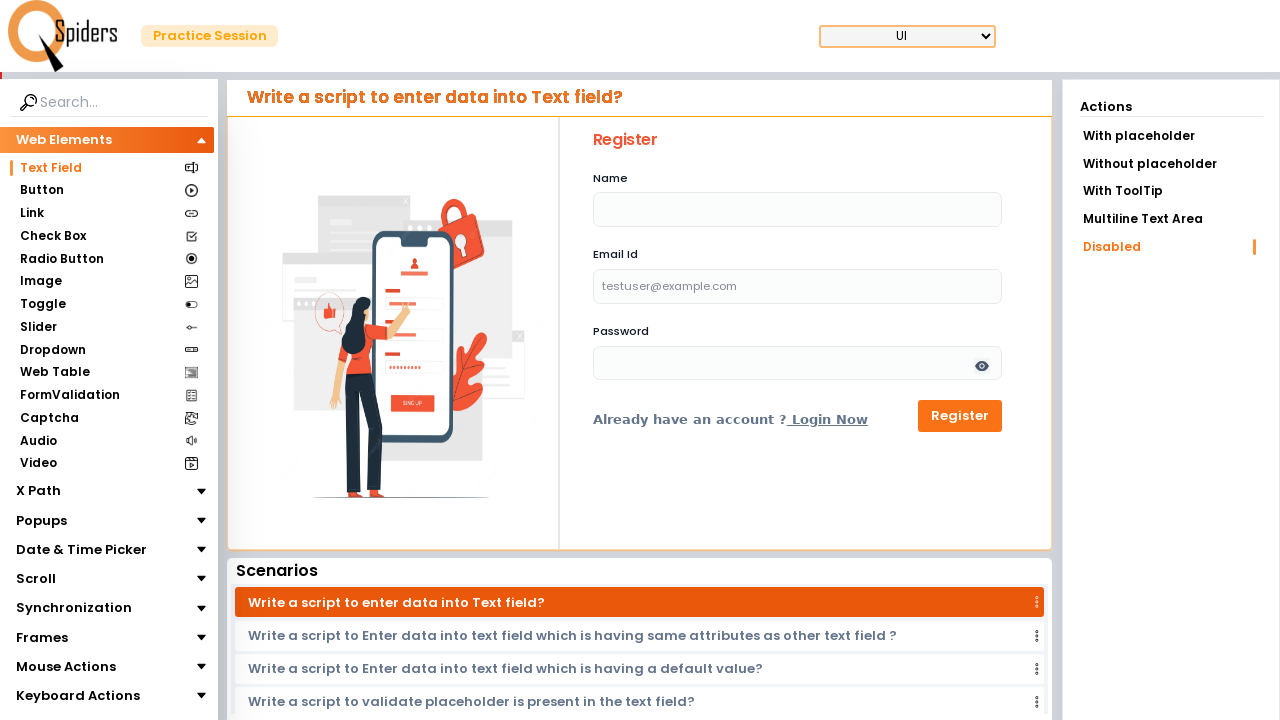

Filled name field using JavaScript with 'John Smith'
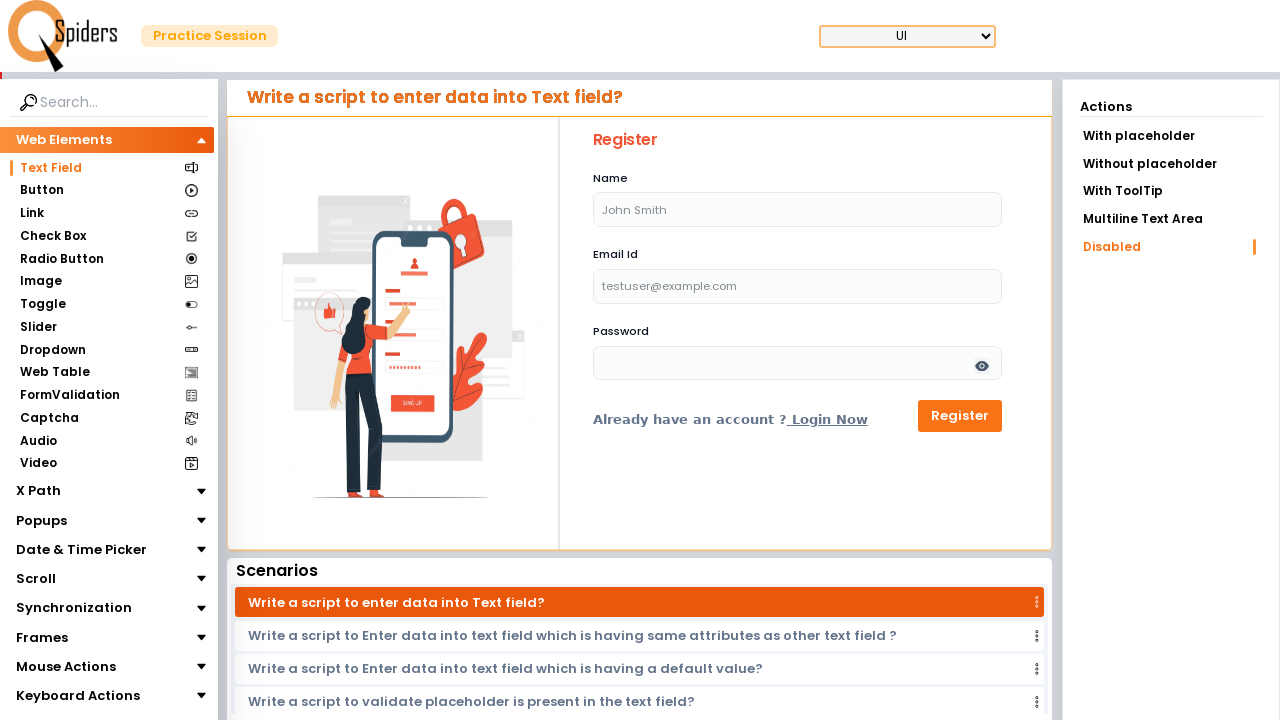

Filled password field using JavaScript with 'SecurePass789'
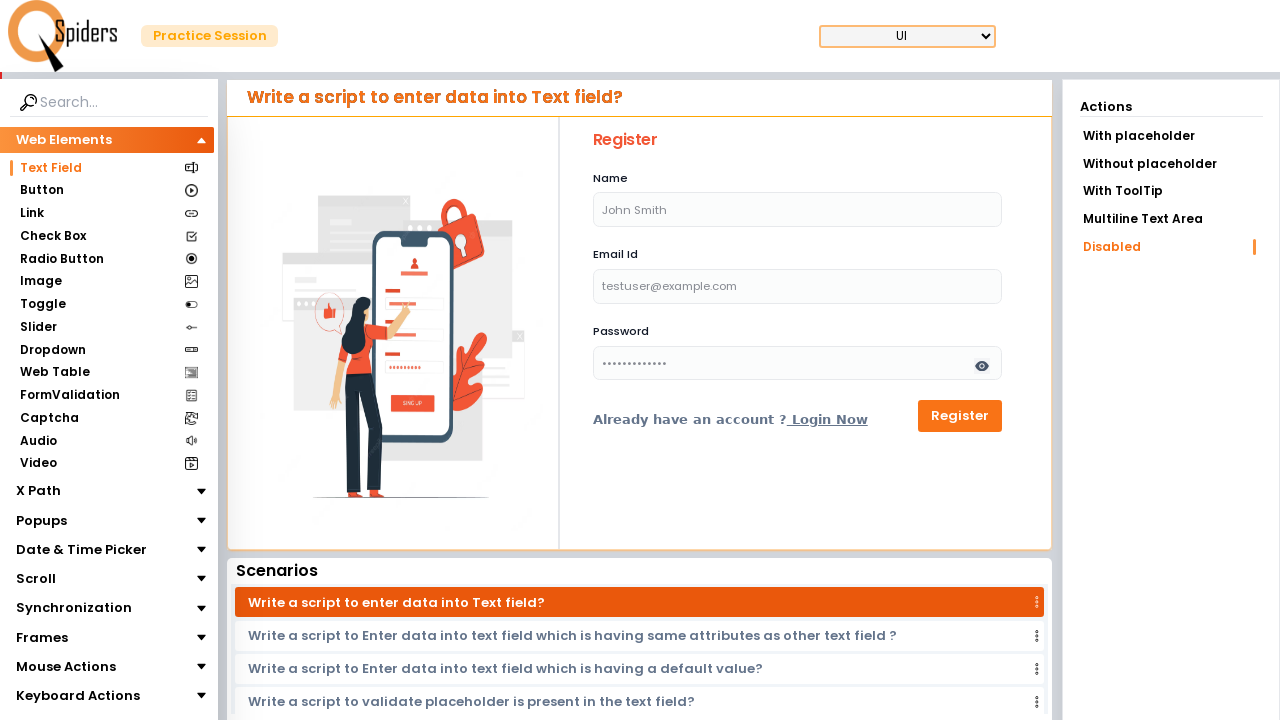

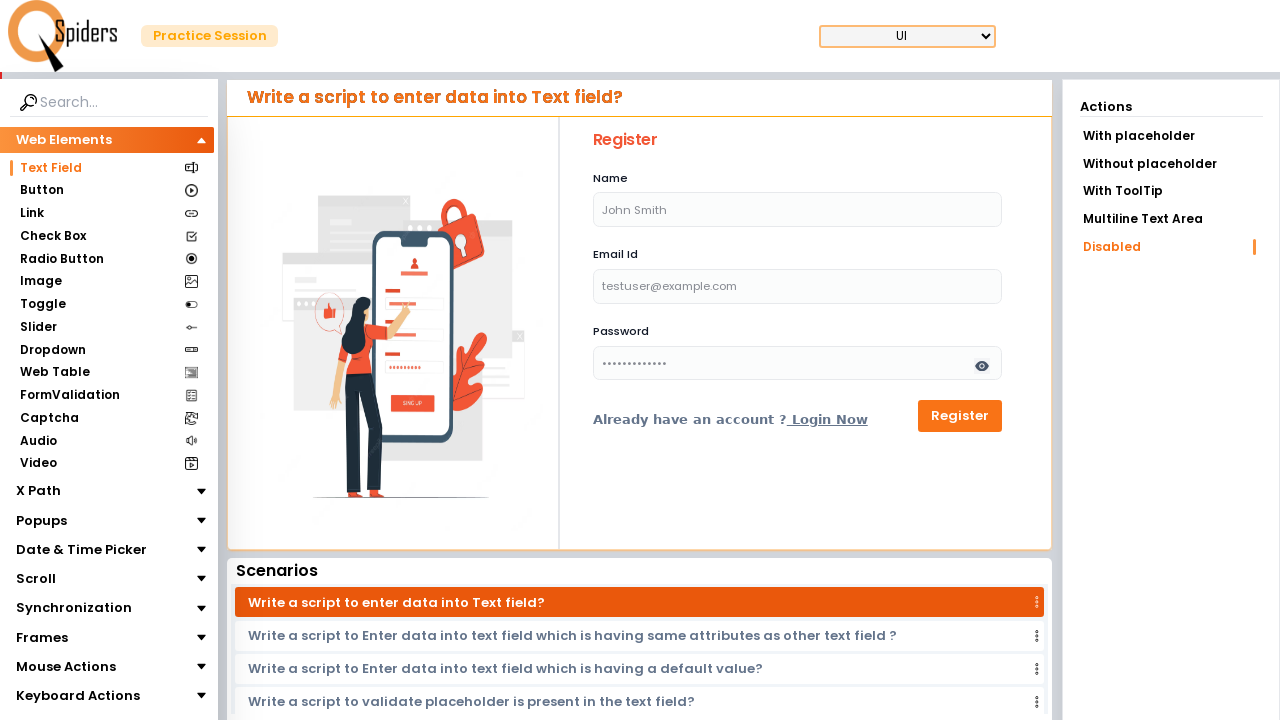